Tests a laminate flooring calculator by filling in room dimensions, laminate panel dimensions, pack quantity, price, and installation parameters, then verifies the calculated results including area, panel count, pack count, cost, and leftover pieces.

Starting URL: https://masterskayapola.ru/kalkulyator/laminata.html

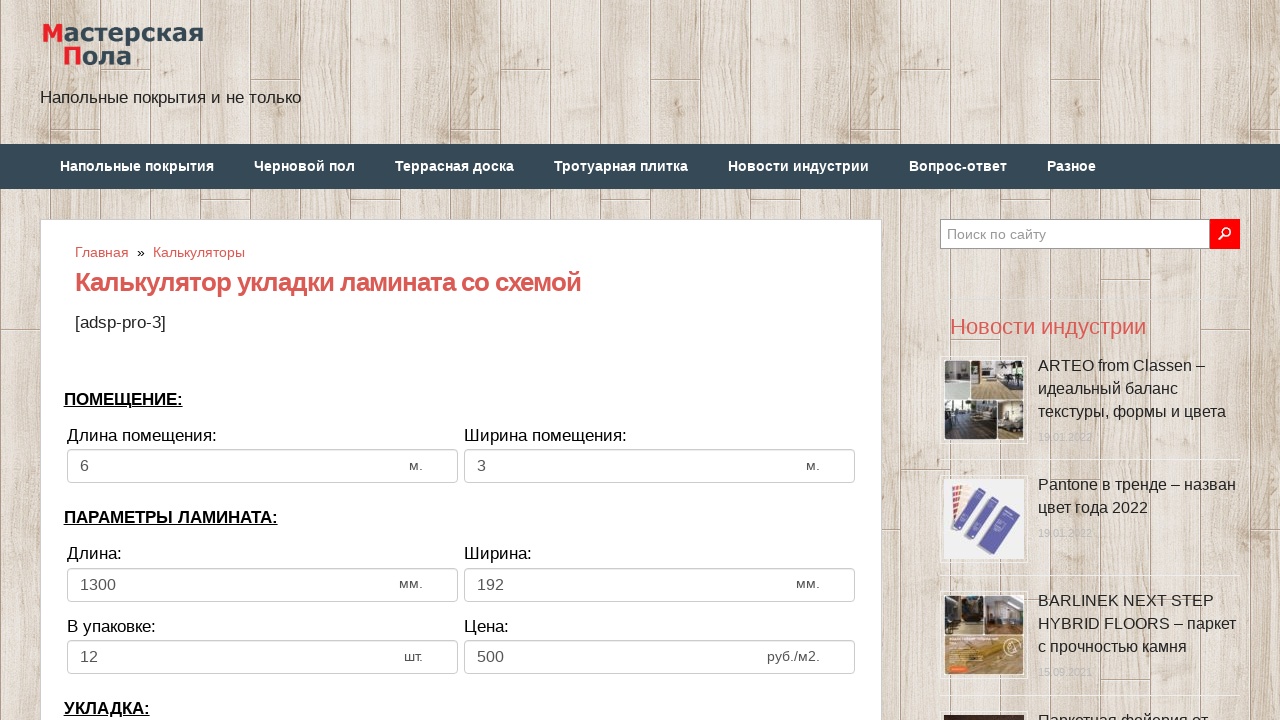

Cleared room width field on input[name='calc_roomwidth']
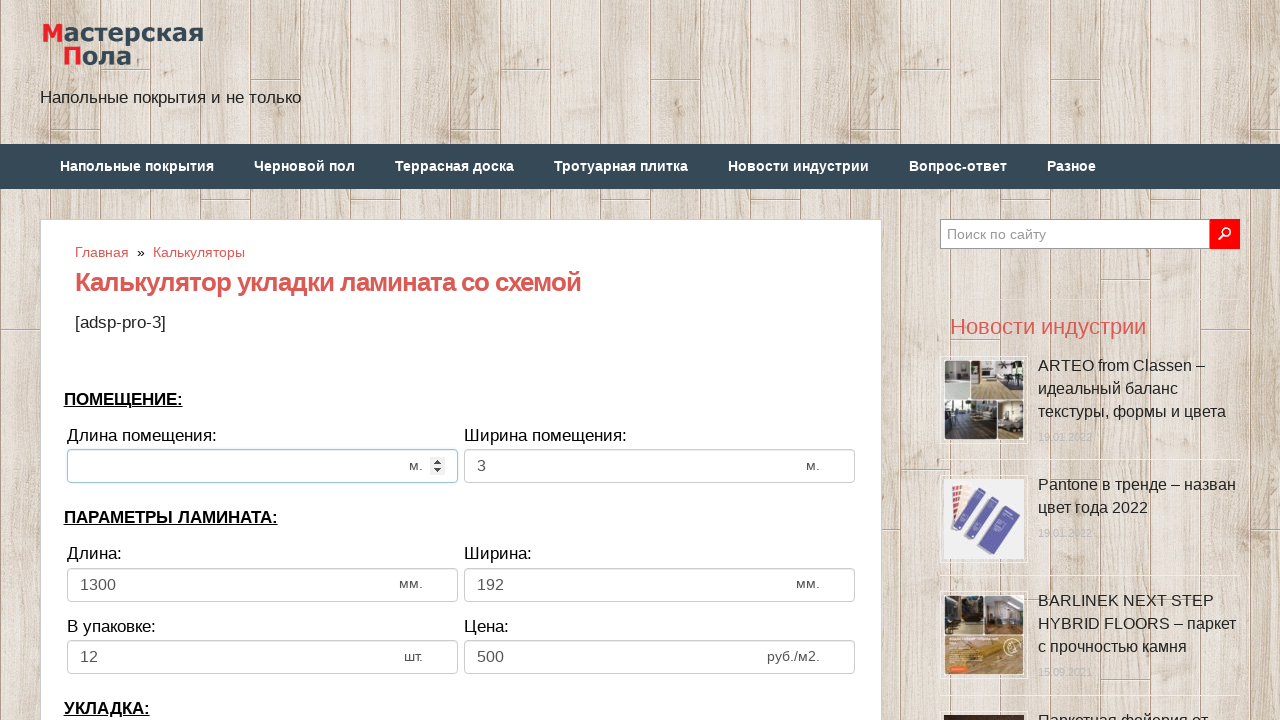

Filled room width with 5 meters on input[name='calc_roomwidth']
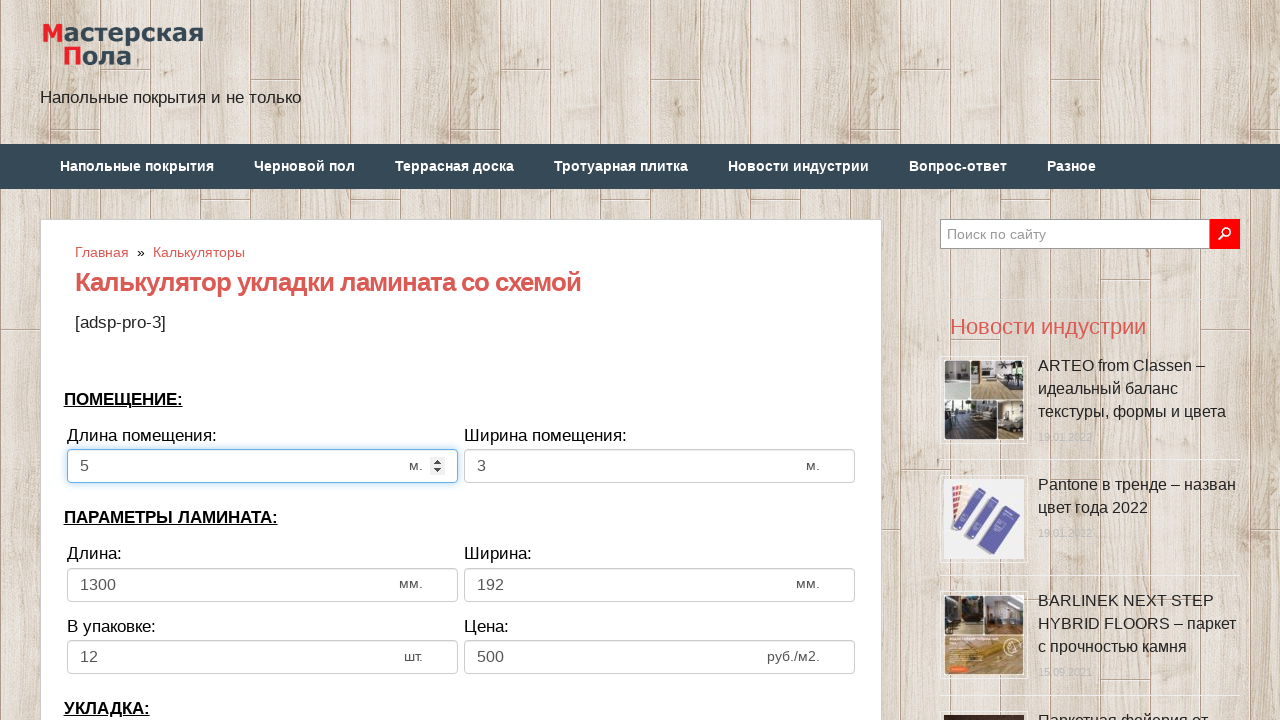

Cleared room height field on input[name='calc_roomheight']
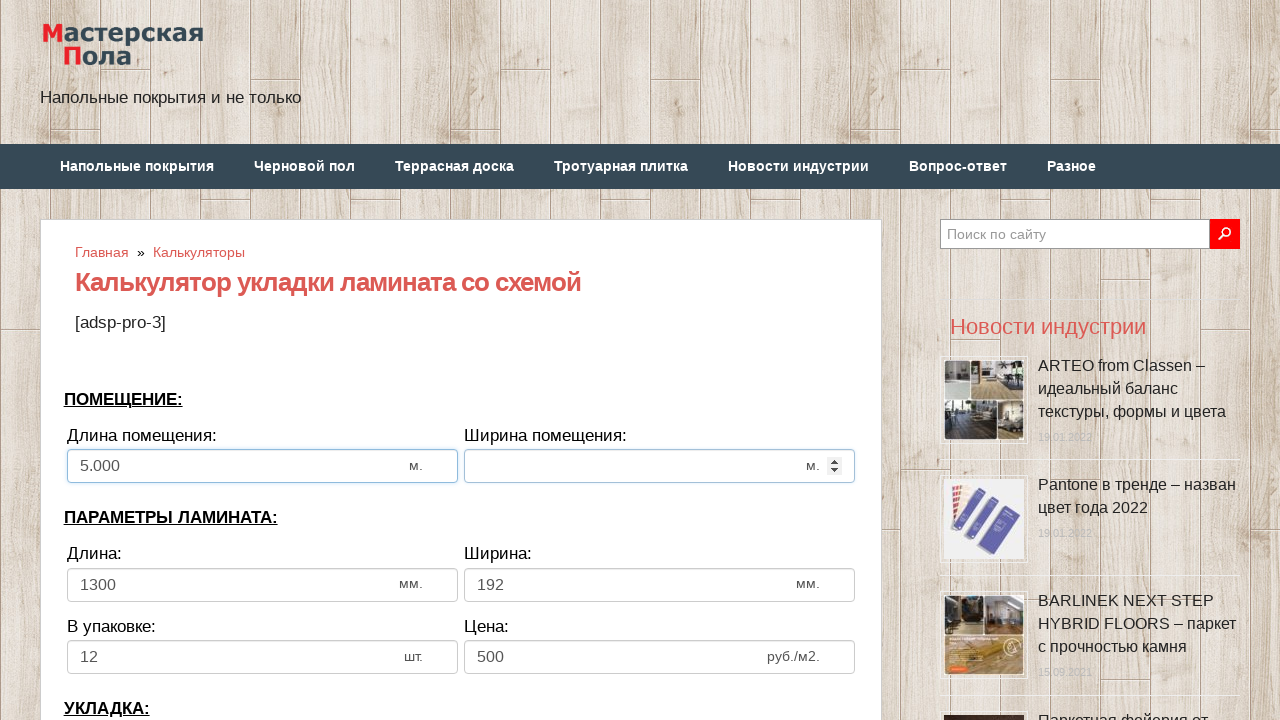

Filled room height with 3 meters on input[name='calc_roomheight']
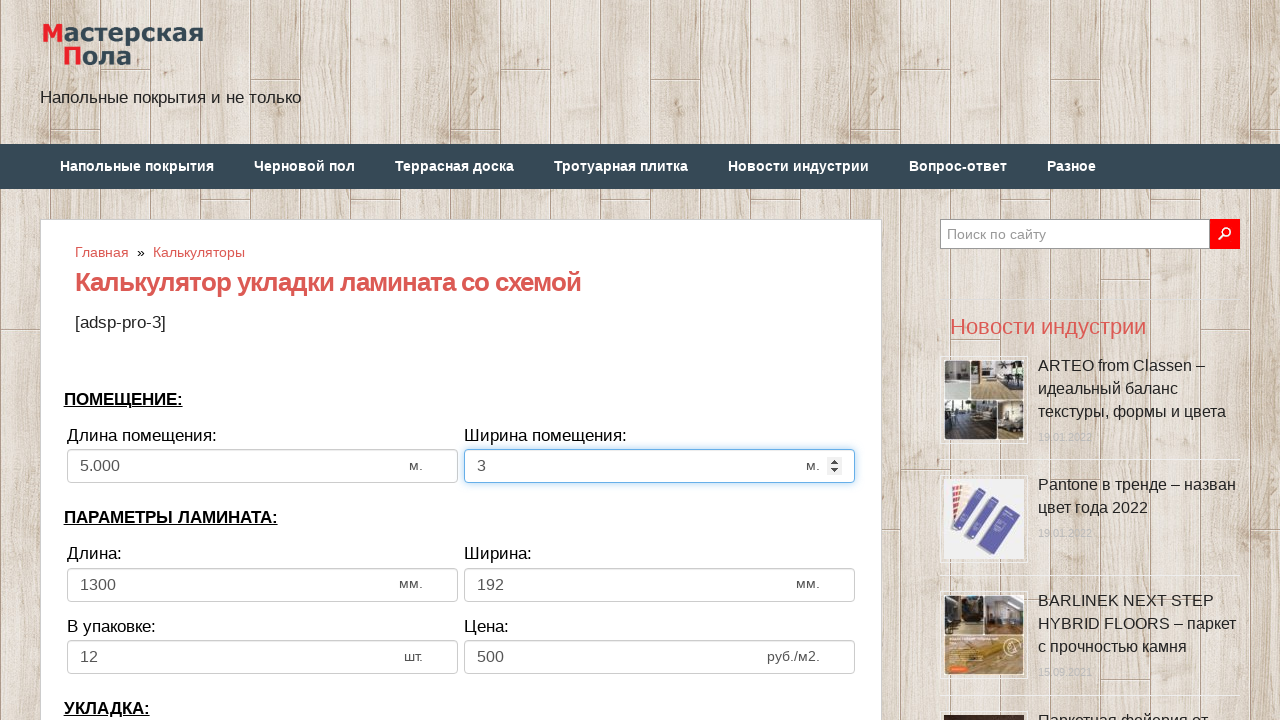

Cleared laminate panel width field on input[name='calc_lamwidth']
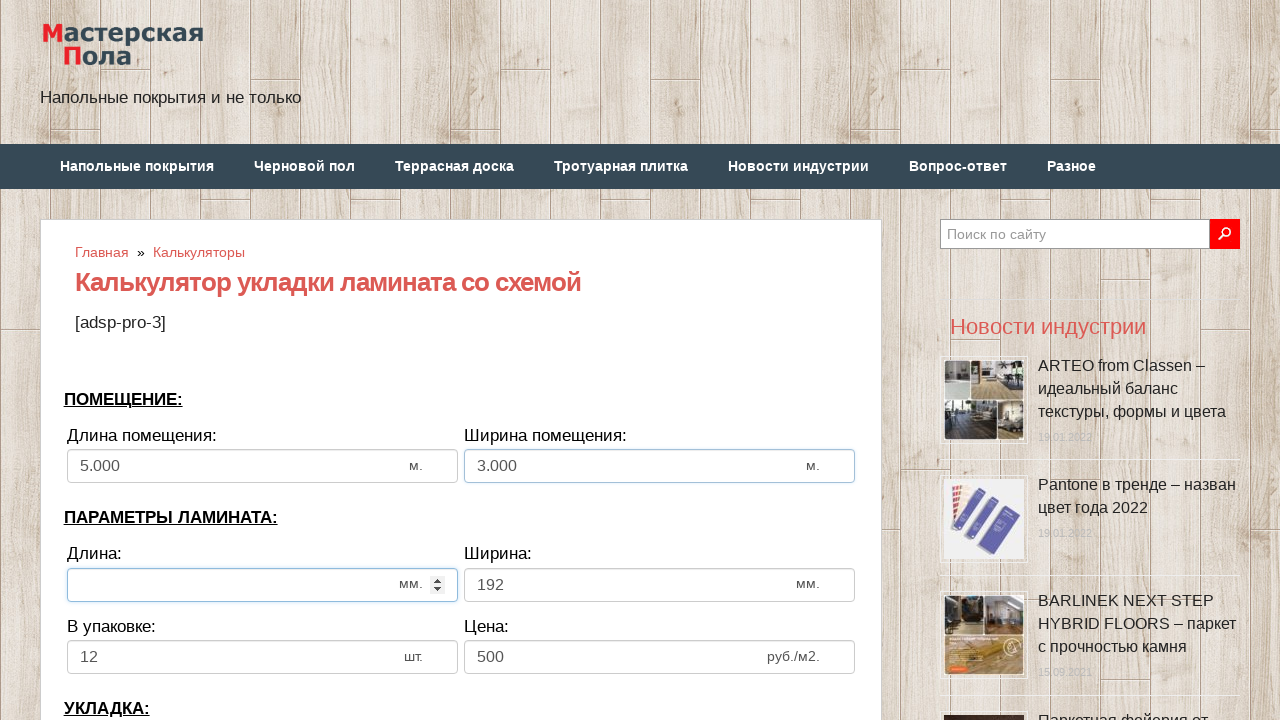

Filled laminate panel width with 1000 mm on input[name='calc_lamwidth']
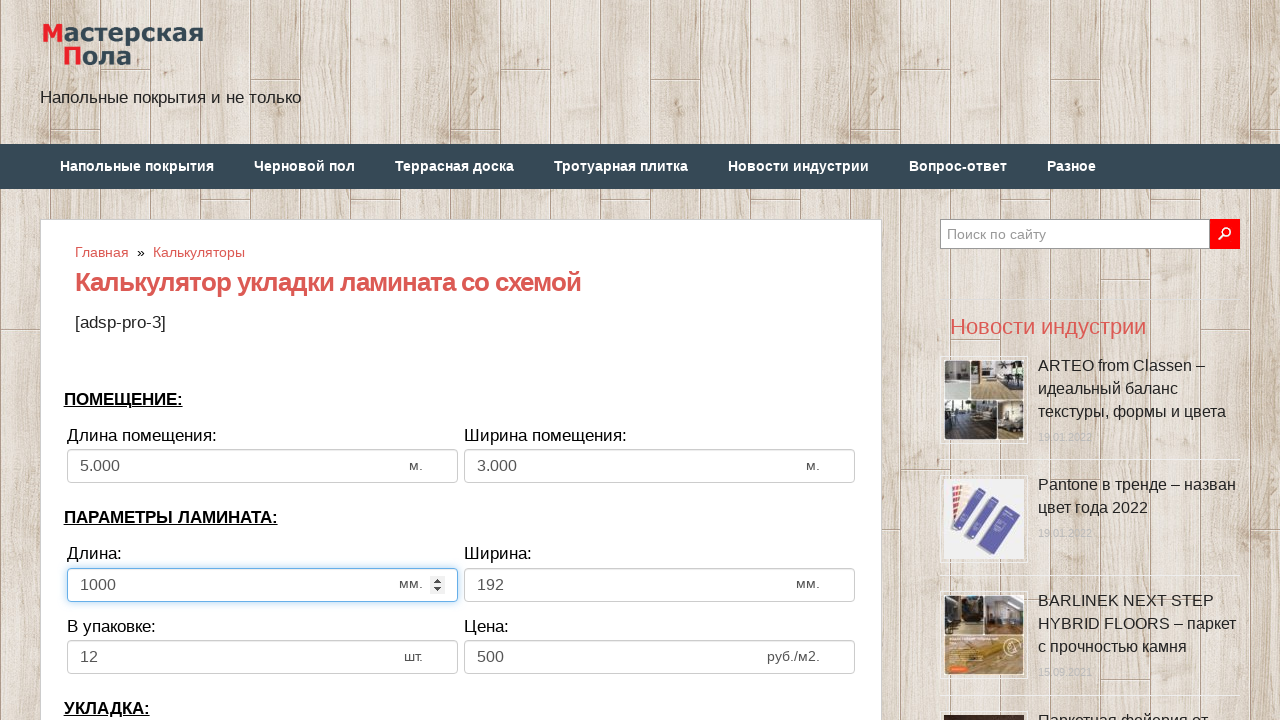

Cleared laminate panel height field on input[name='calc_lamheight']
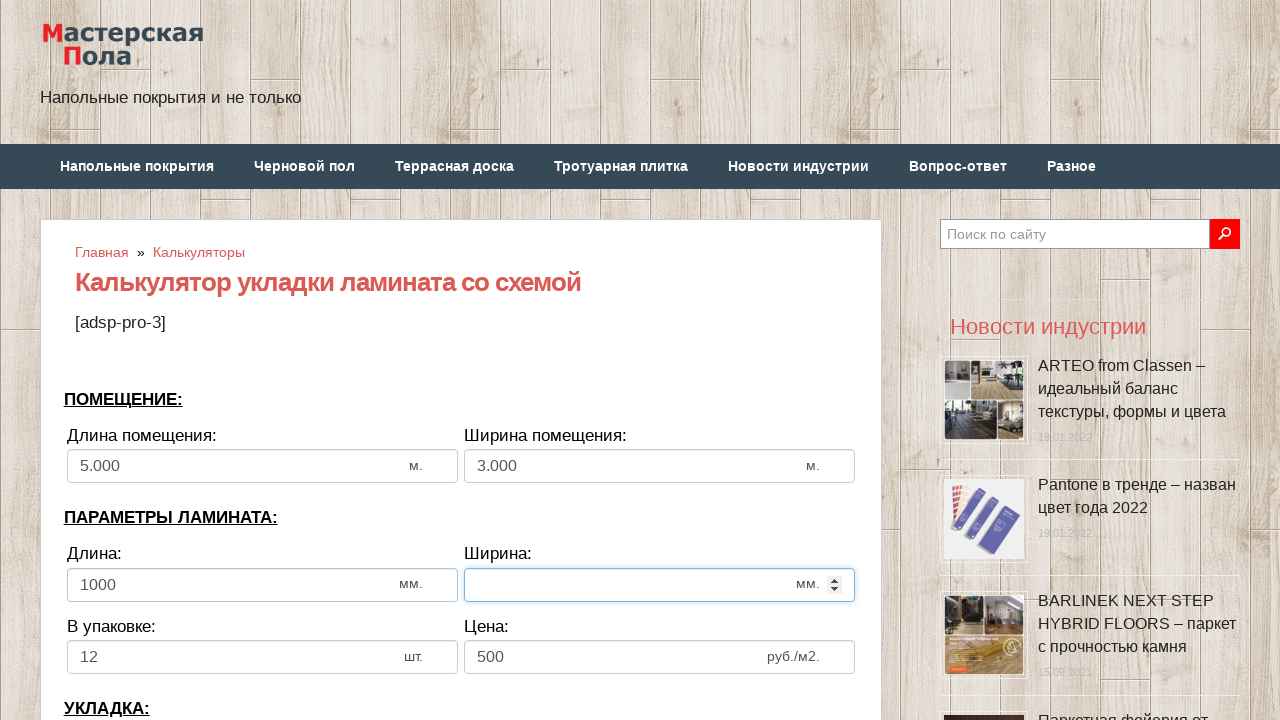

Filled laminate panel height with 75 mm on input[name='calc_lamheight']
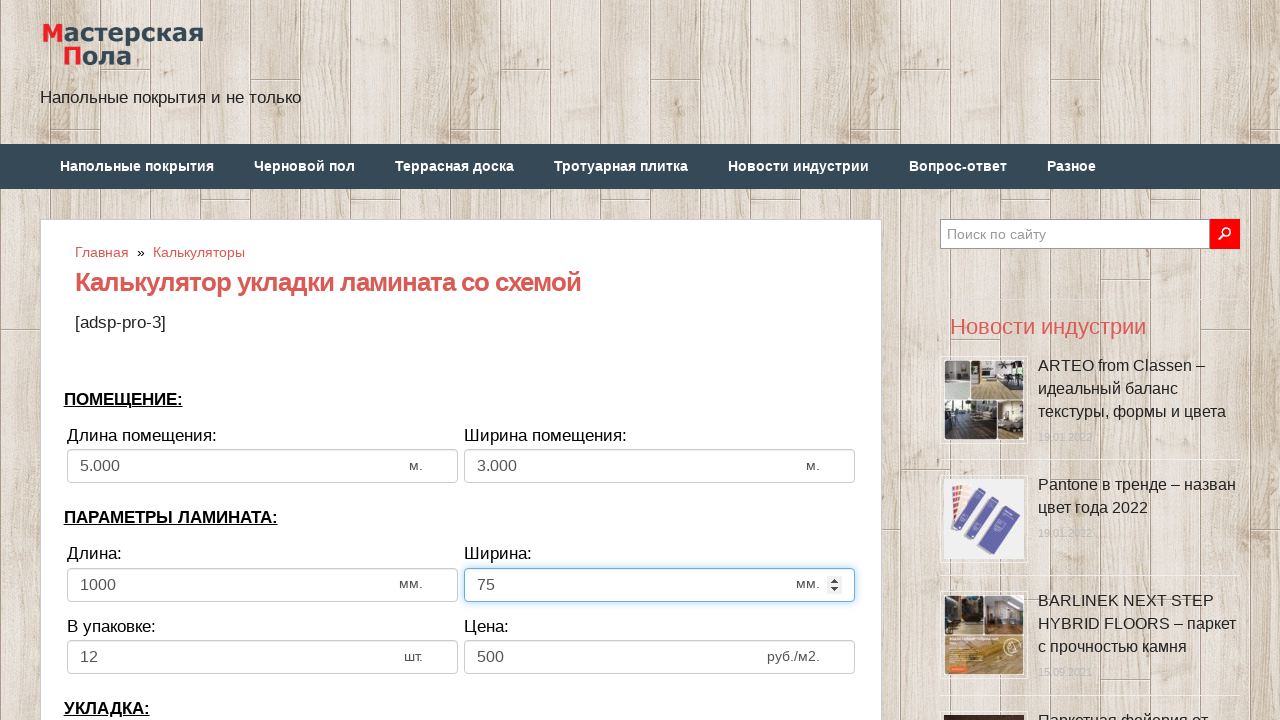

Cleared panels per pack field on input[name='calc_inpack']
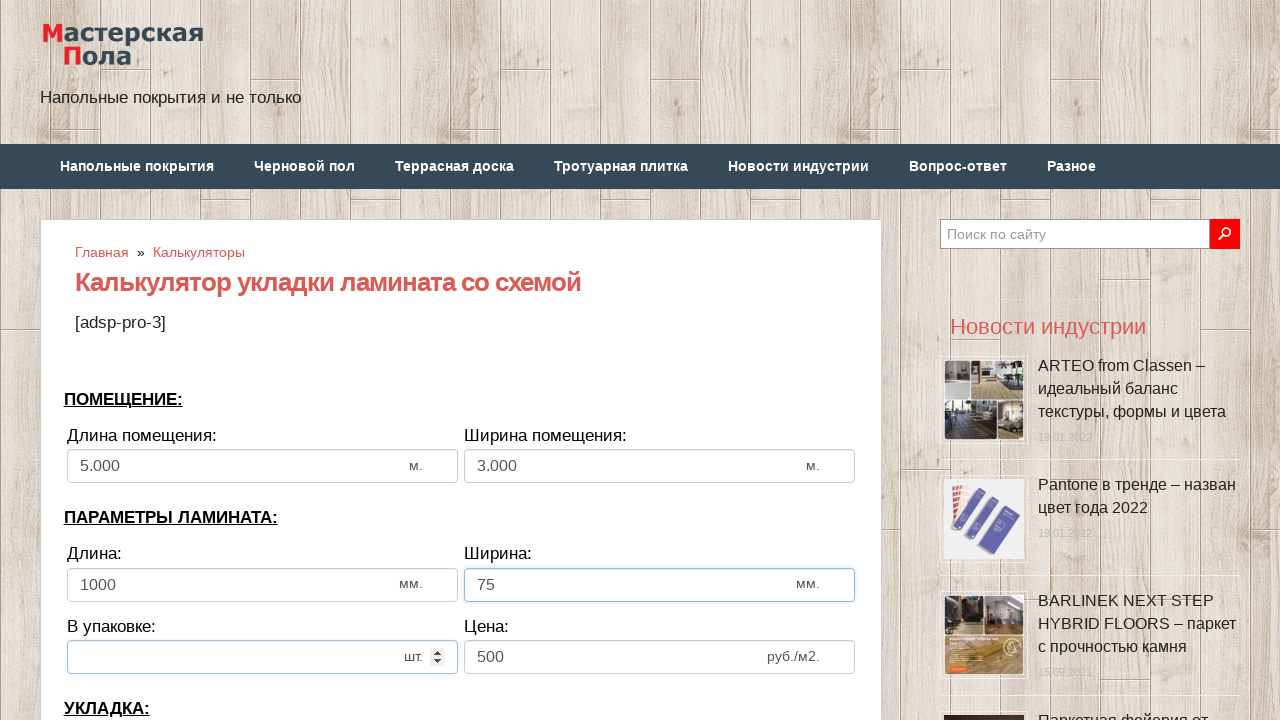

Filled panels per pack with 10 on input[name='calc_inpack']
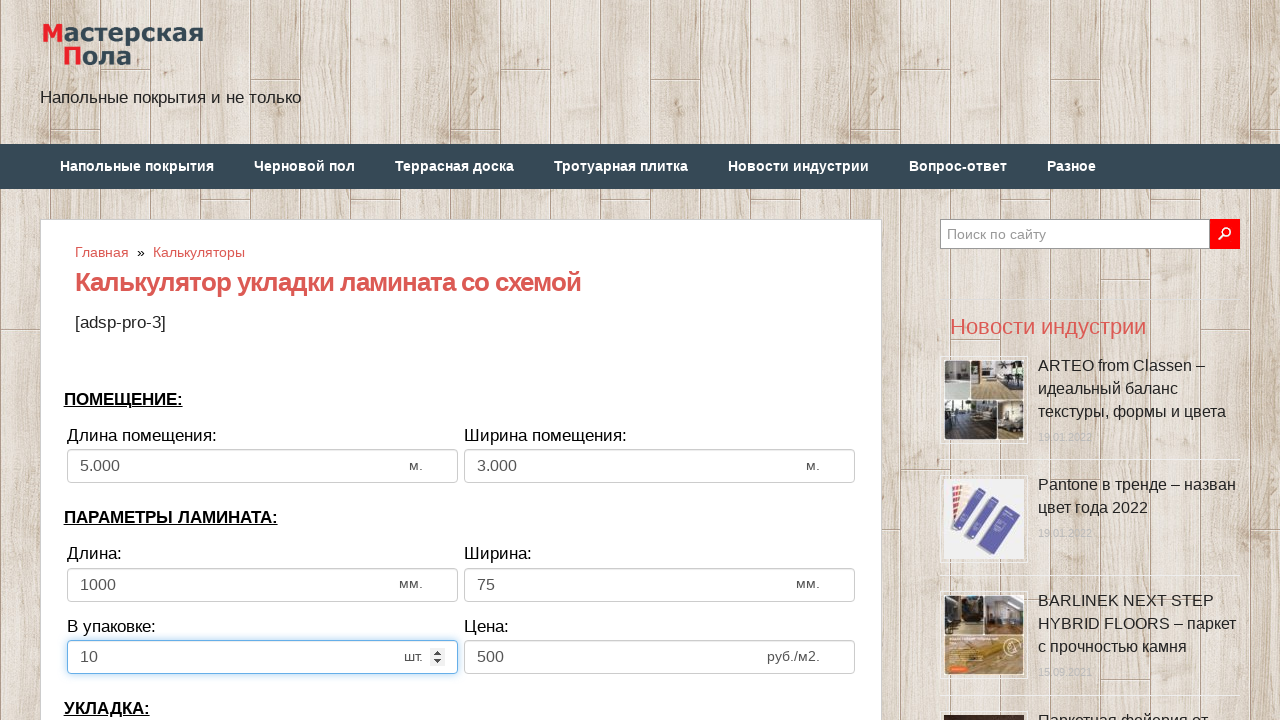

Cleared price per pack field on input[name='calc_price']
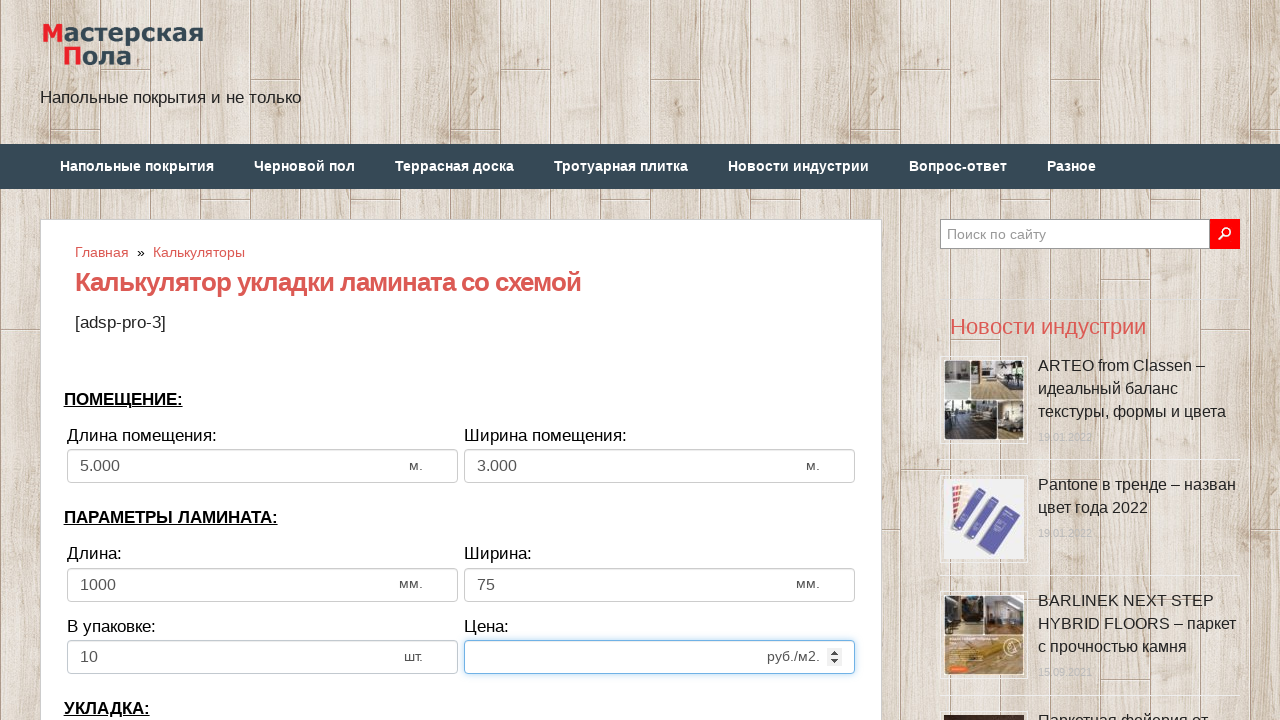

Filled price per pack with 600 on input[name='calc_price']
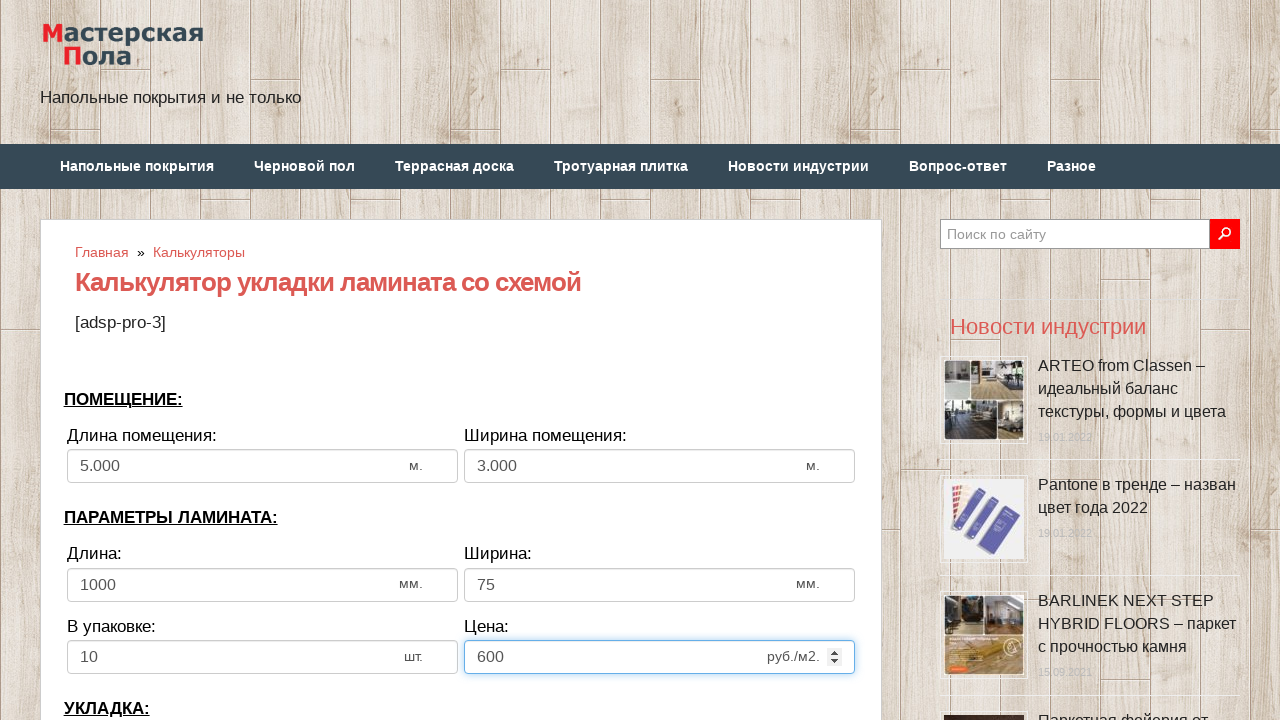

Selected laying direction as horizontal on select[name='calc_direct']
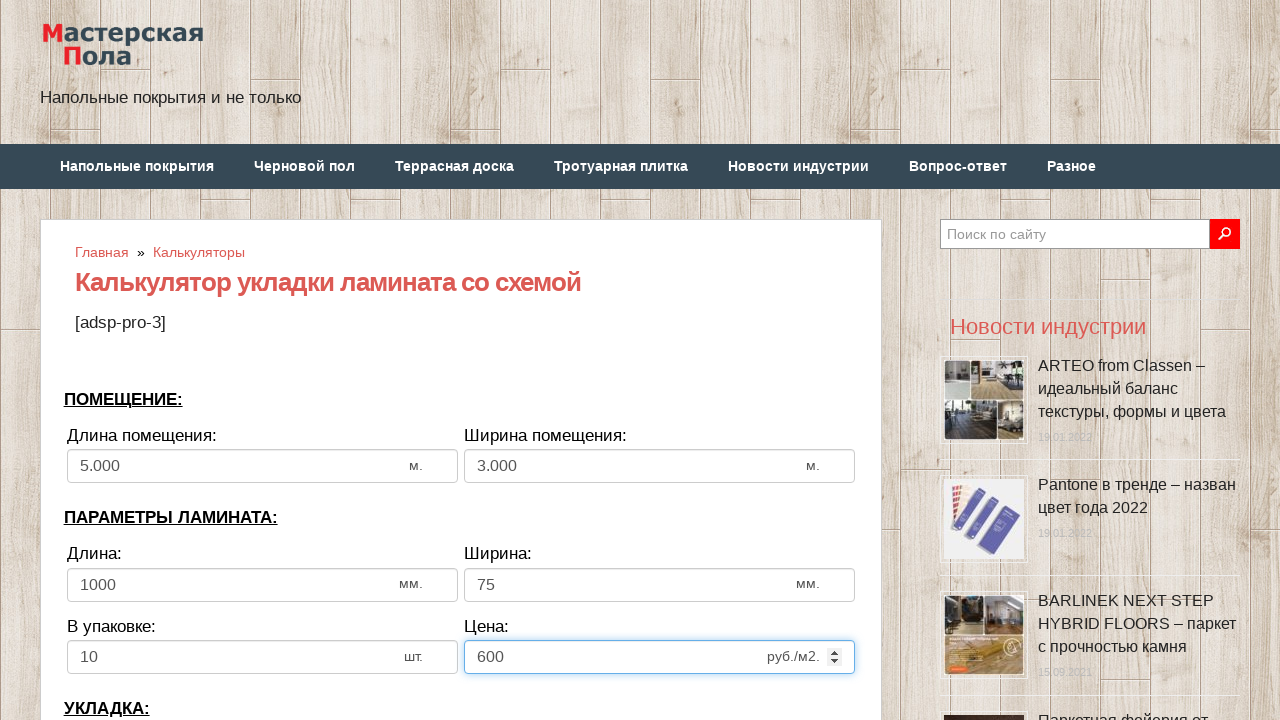

Cleared minimum offset field on input[name='calc_bias']
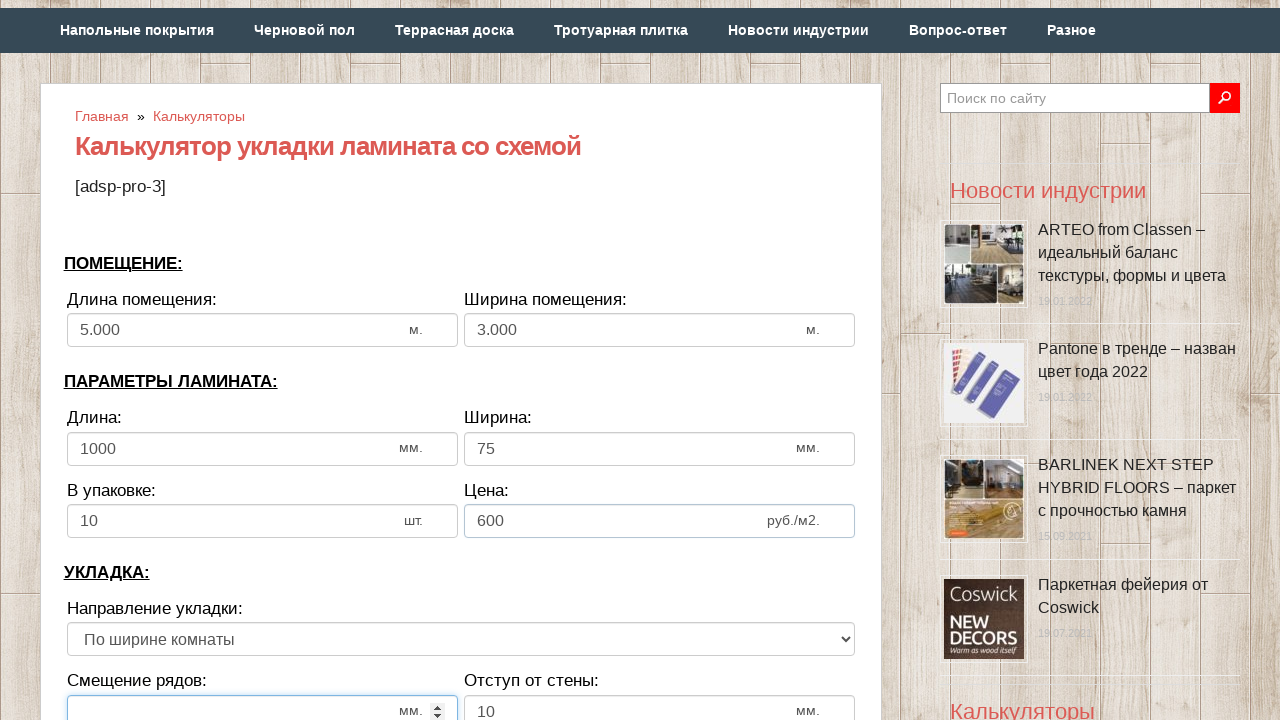

Filled minimum offset with 200 mm on input[name='calc_bias']
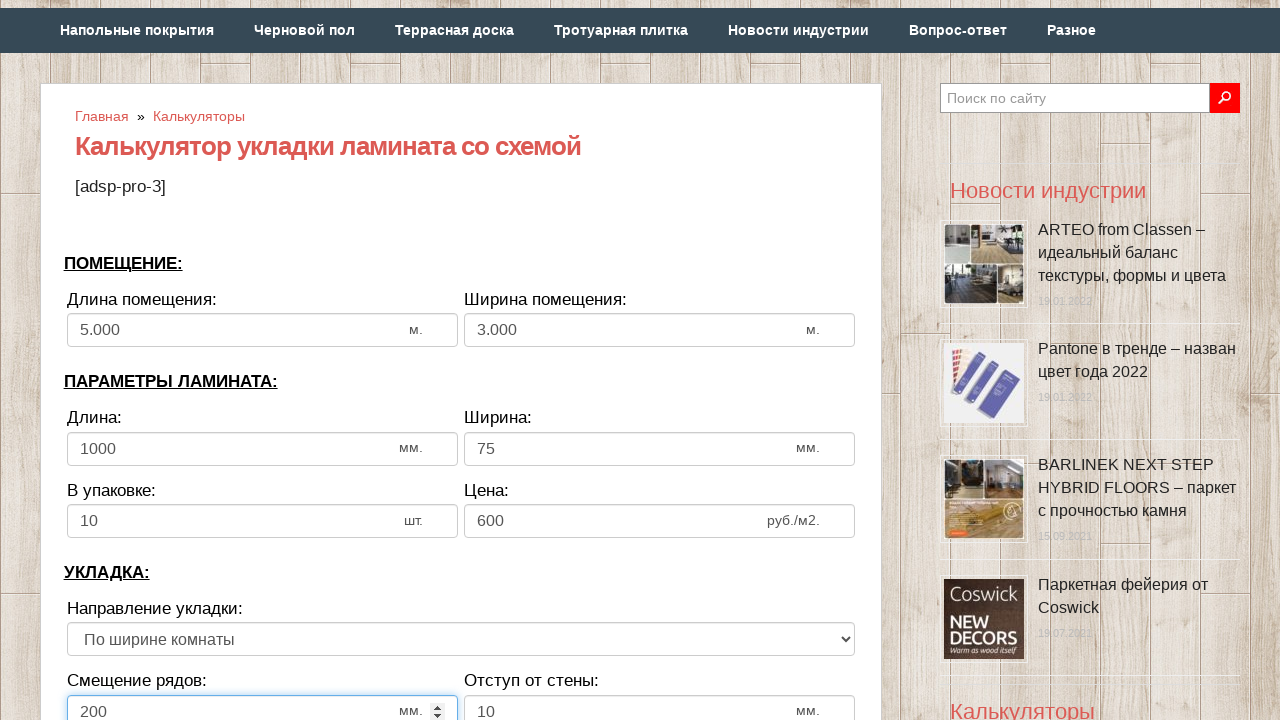

Cleared wall distance field on input[name='calc_walldist']
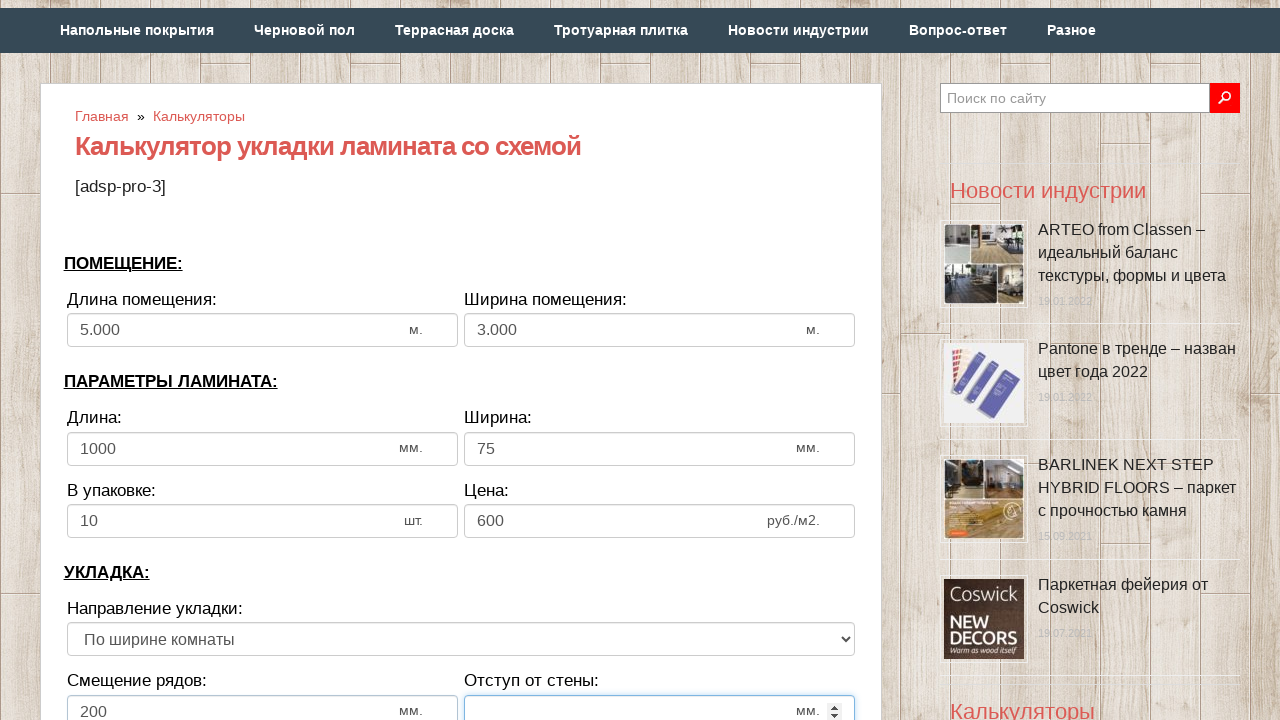

Filled wall distance with 15 mm on input[name='calc_walldist']
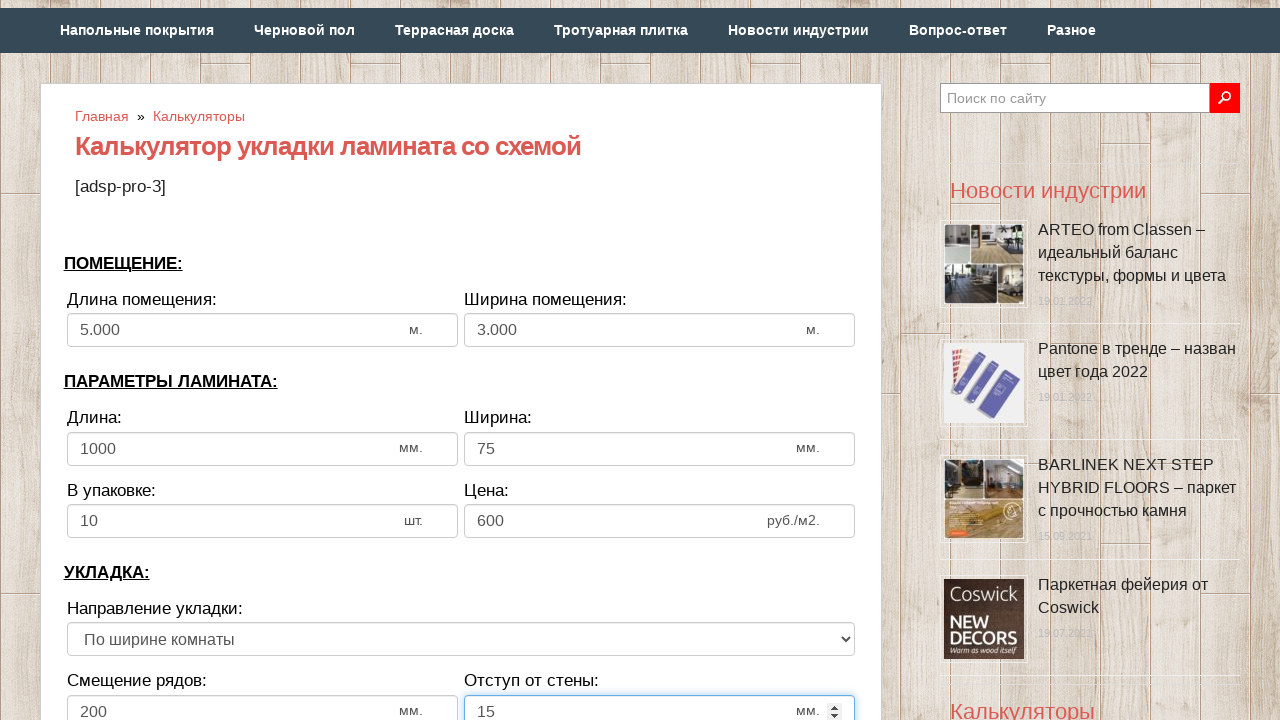

Clicked calculate button at (461, 361) on input[value='Рассчитать']
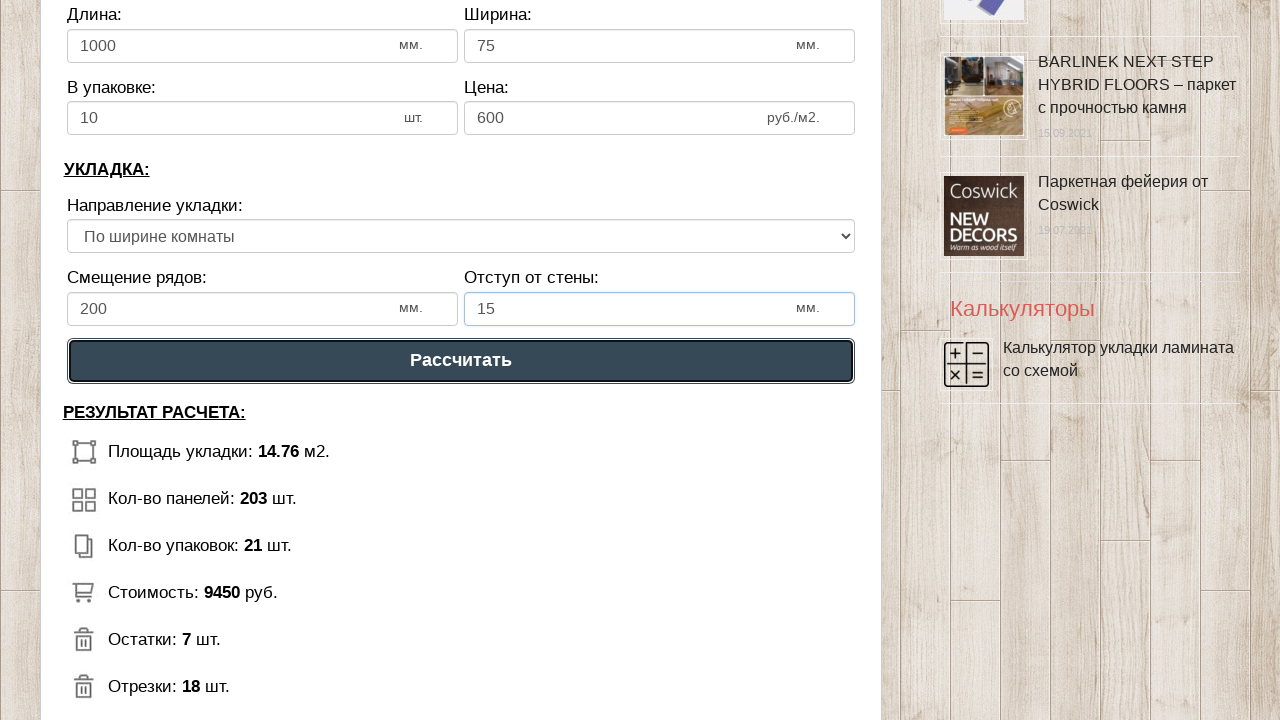

Results loaded and displayed
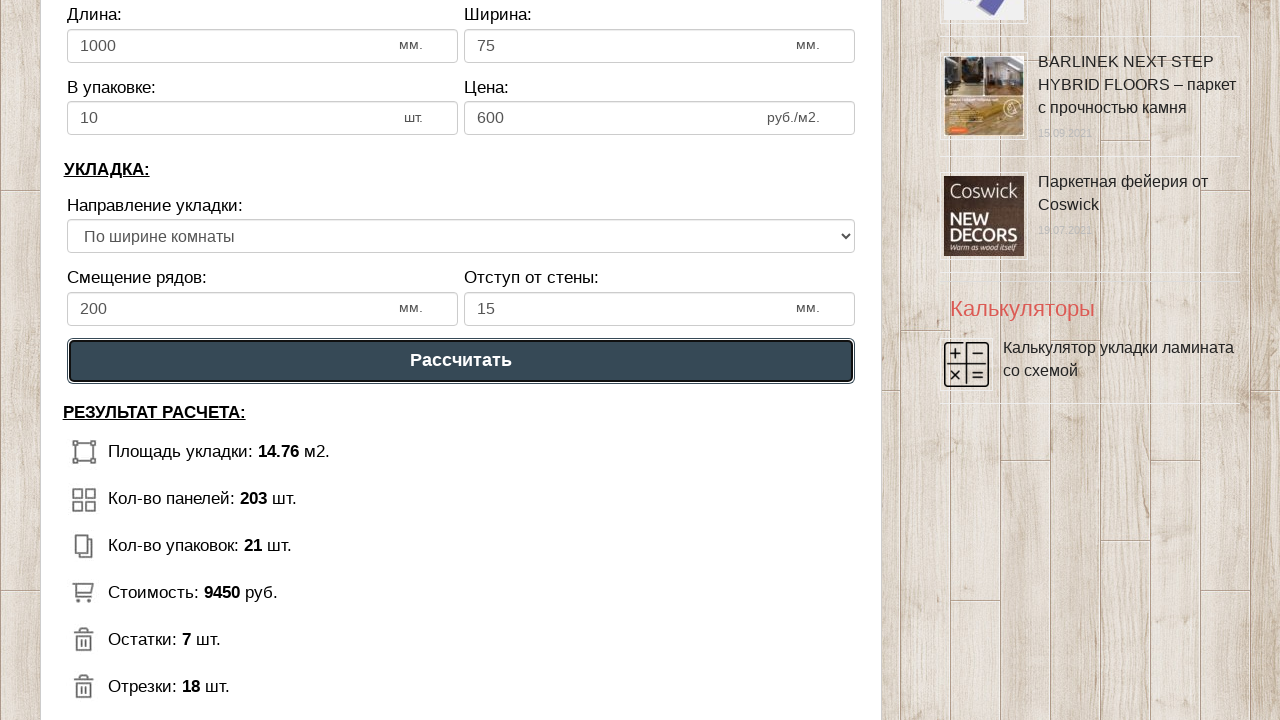

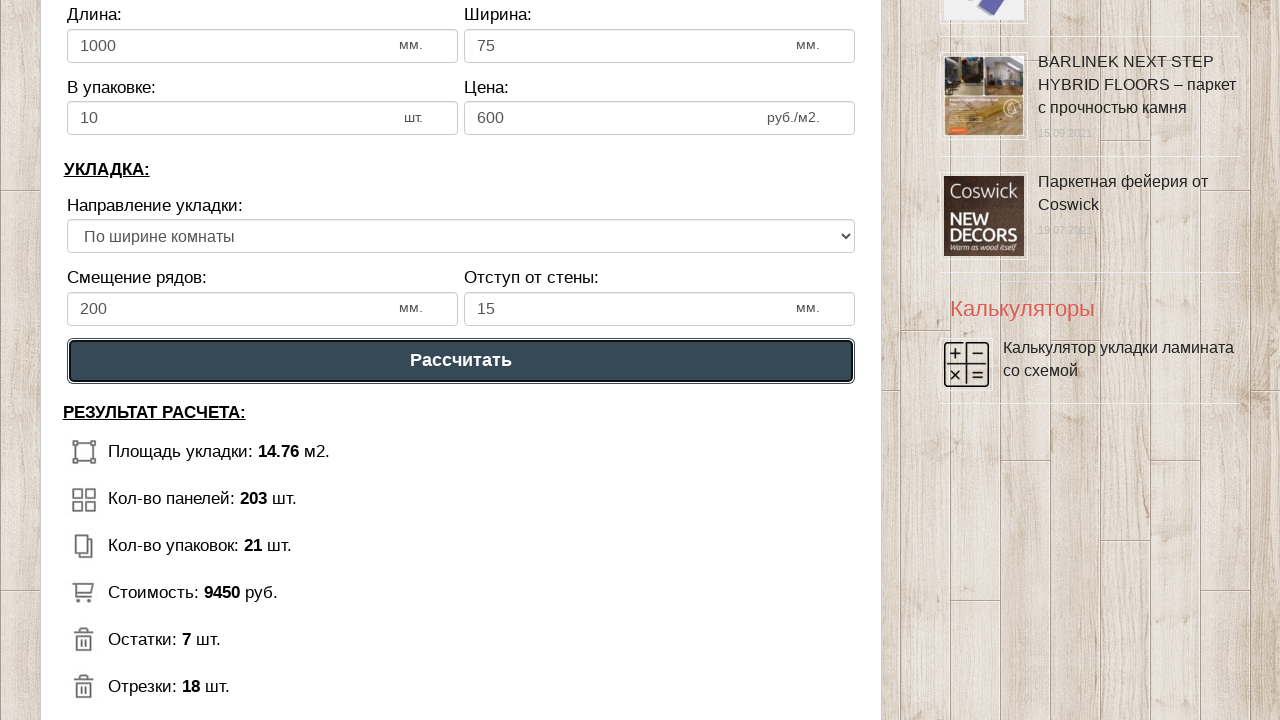